Tests double-click functionality by double-clicking a button and verifying the success message appears

Starting URL: https://demoqa.com/buttons

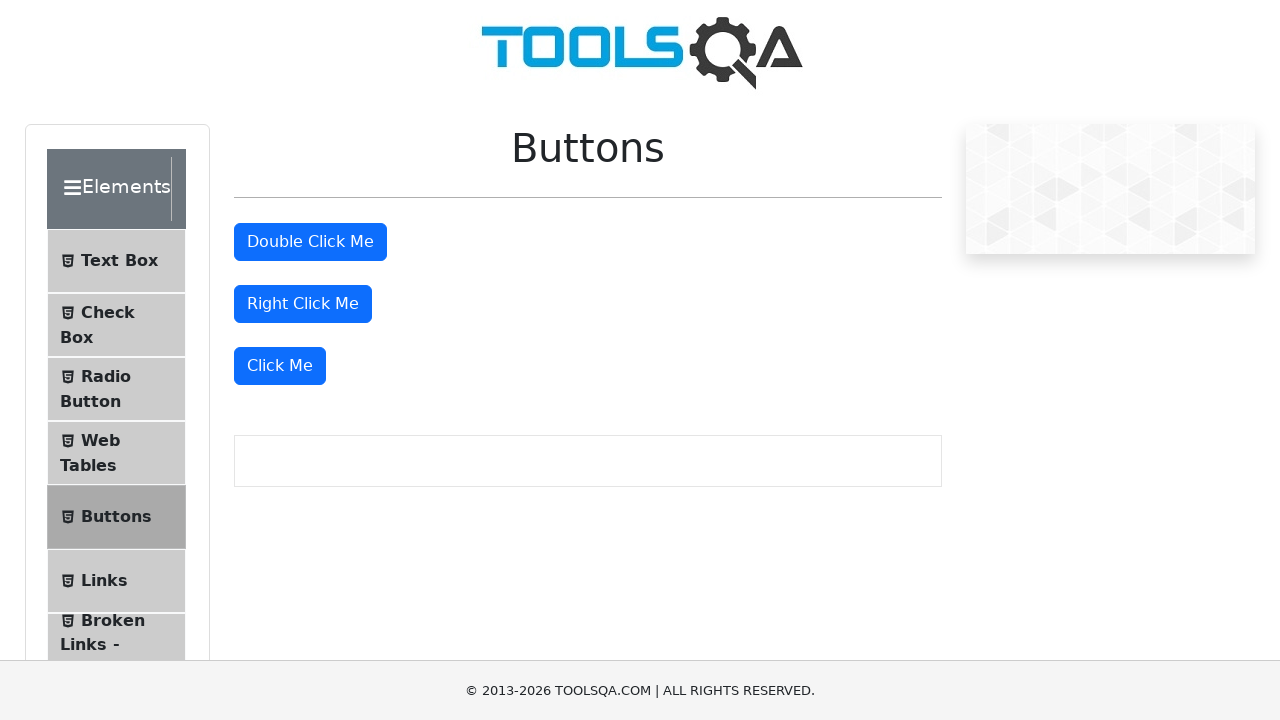

Double-clicked the double-click button at (310, 242) on #doubleClickBtn
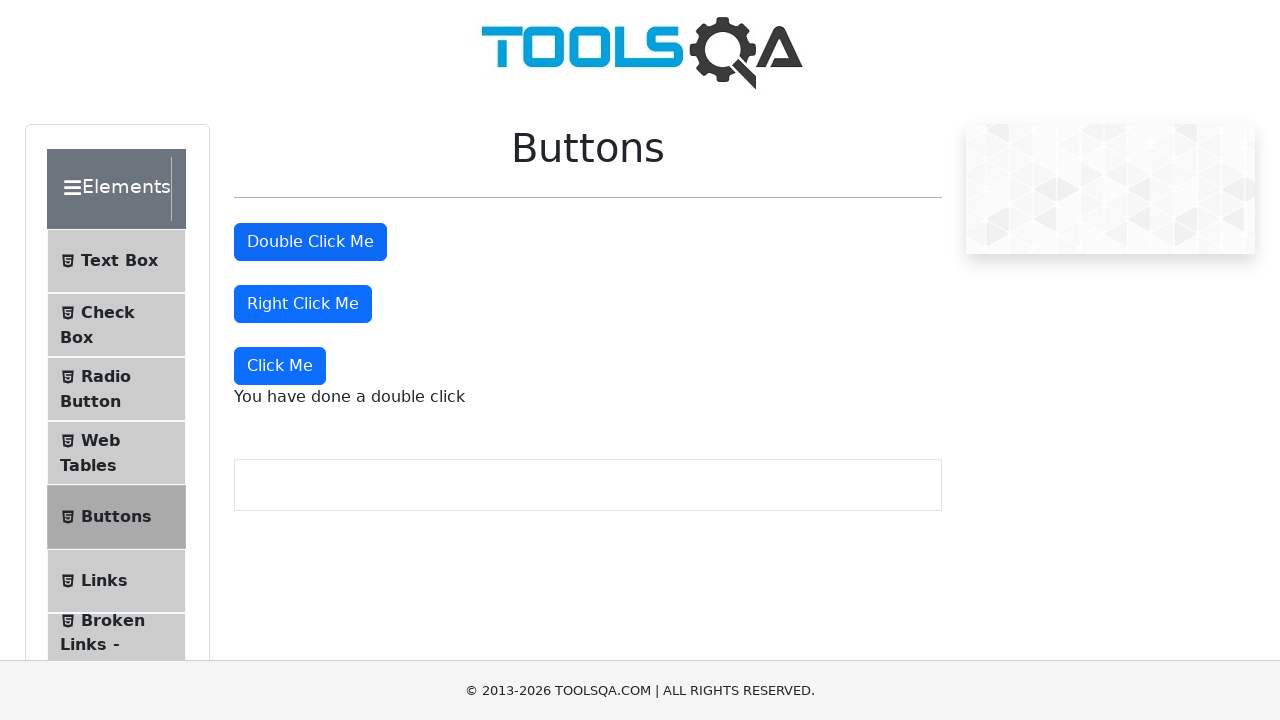

Success message appeared after double-click
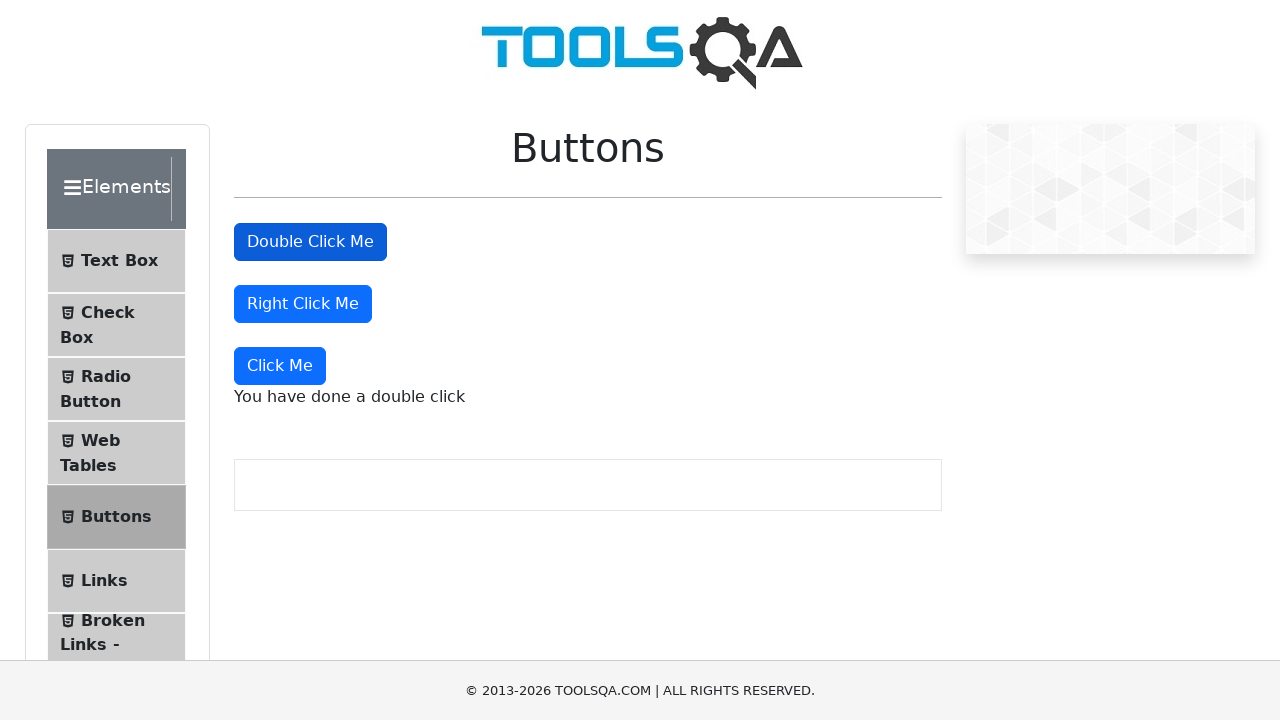

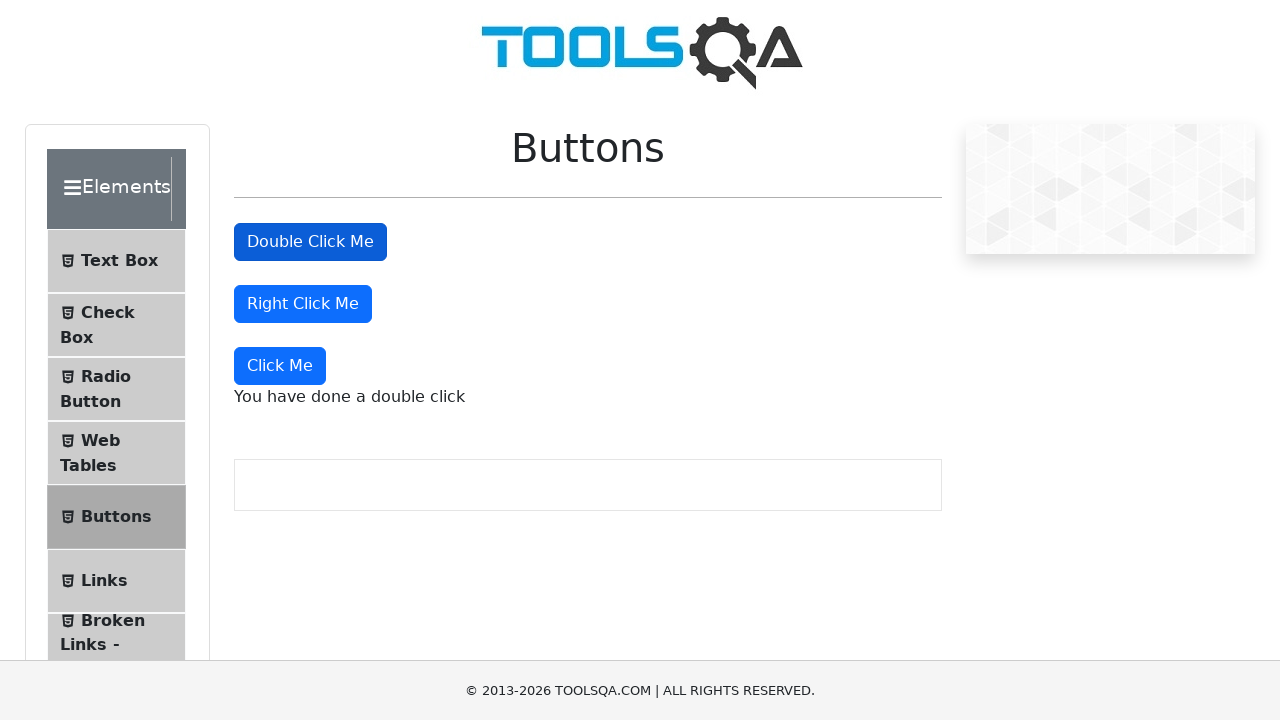